Tests an e-commerce grocery site by searching for products containing "ca", verifying product counts, adding items to cart, and checking the brand logo text

Starting URL: https://rahulshettyacademy.com/seleniumPractise/#/

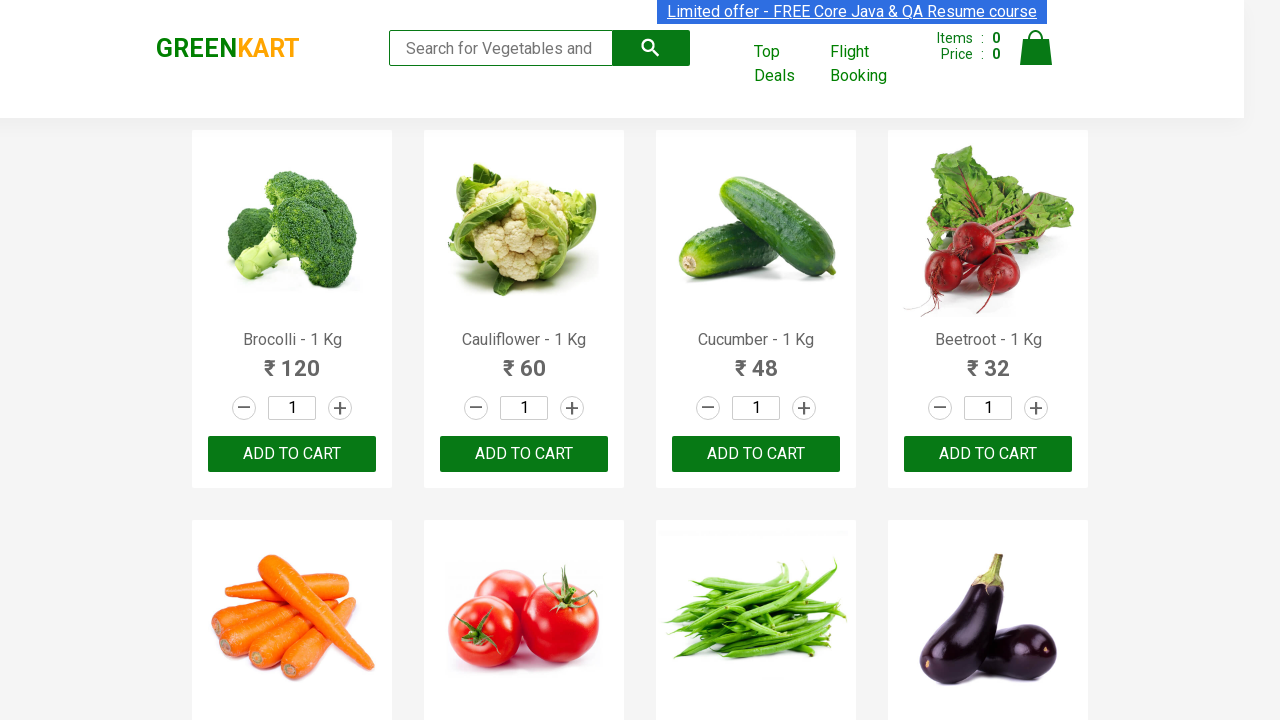

Entered 'ca' in search box to filter products on .search-keyword
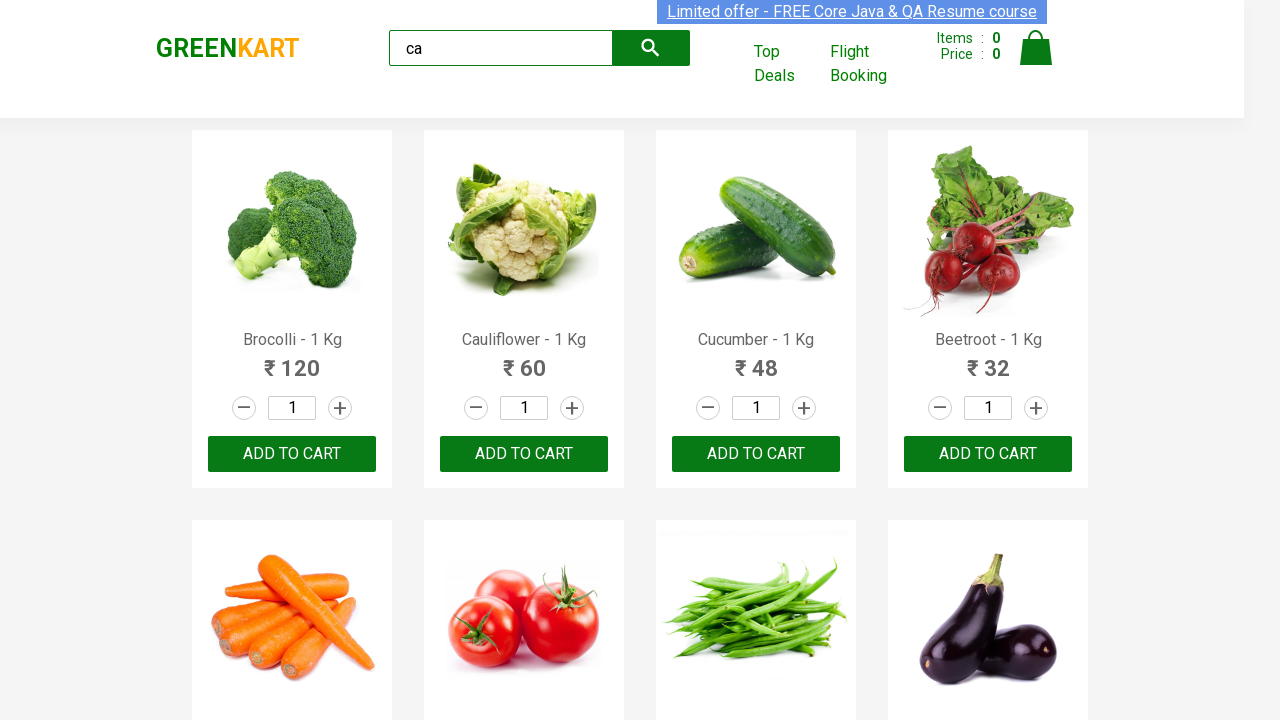

Waited for products to filter (2000ms timeout)
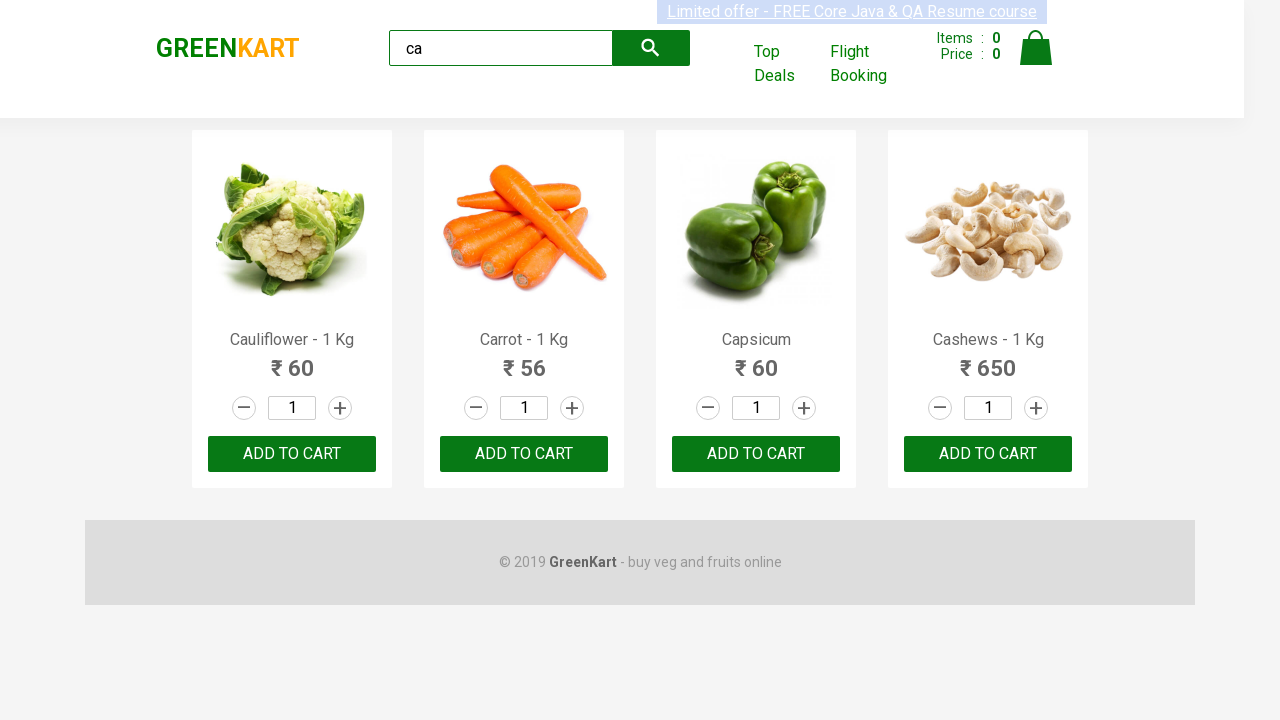

Verified product elements loaded on page
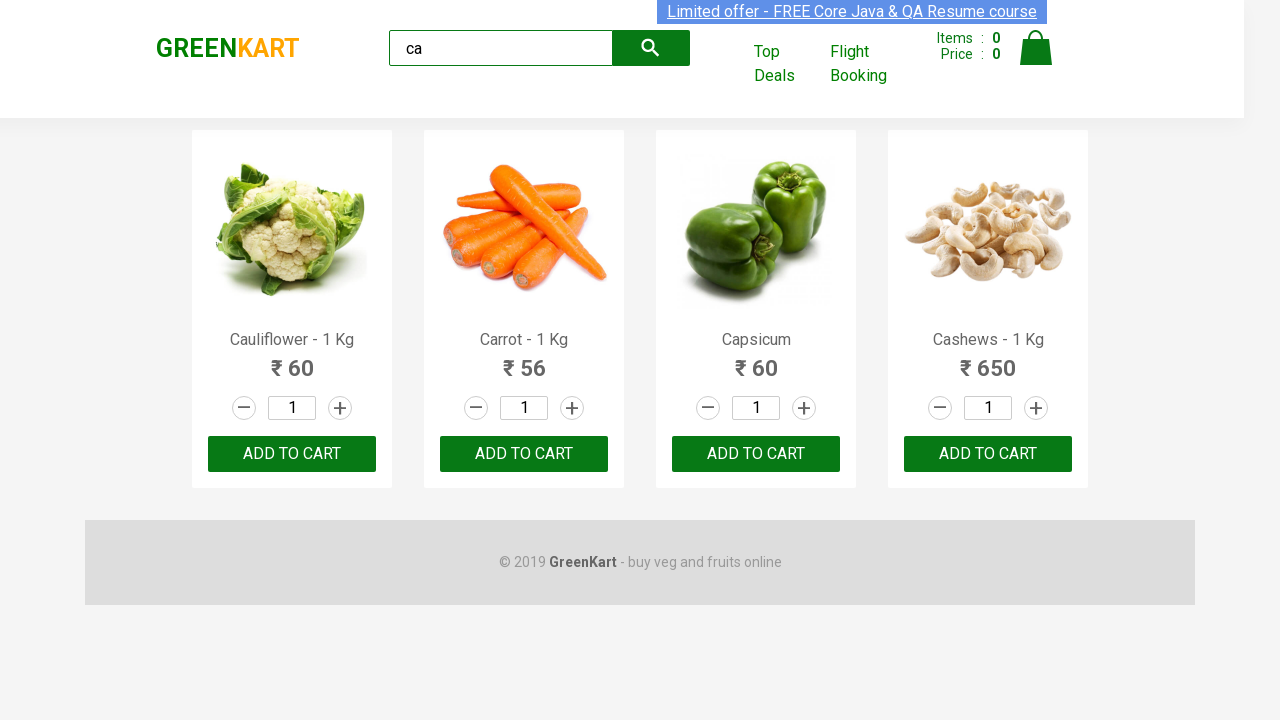

Clicked 'Add to Cart' button on 3rd product at (756, 454) on :nth-child(3) > .product-action > button
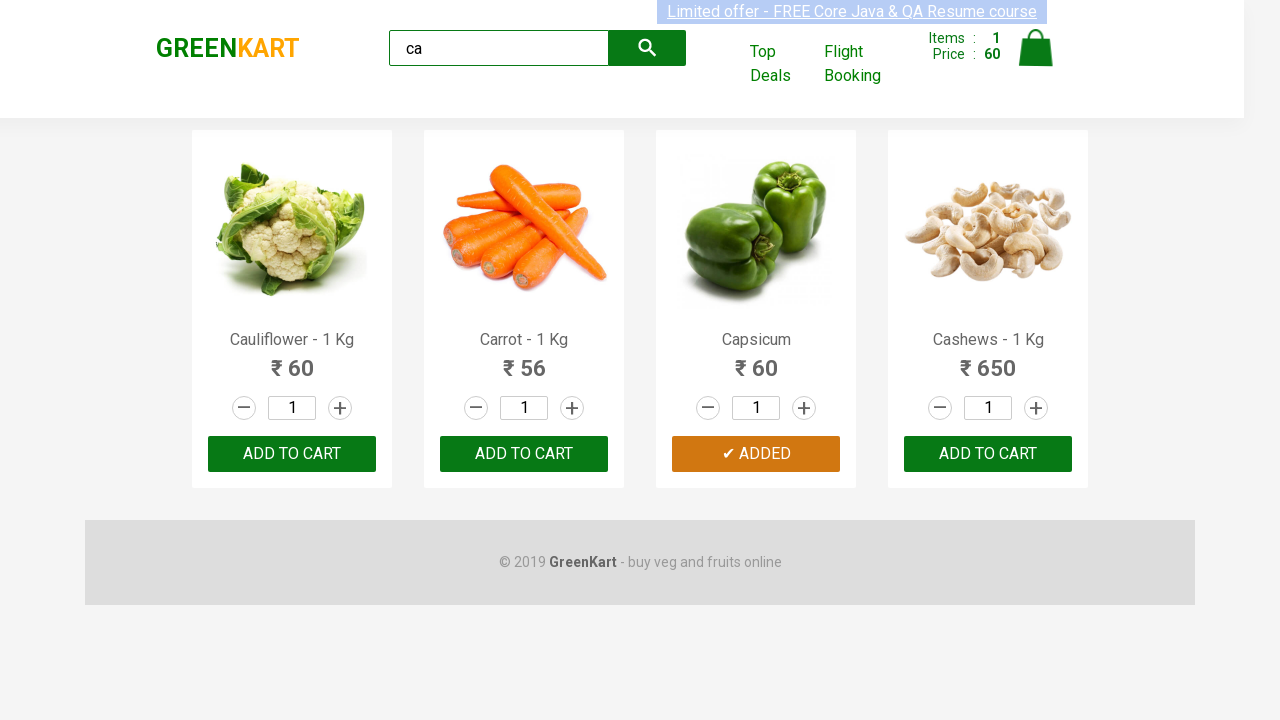

Located 4 products matching 'ca' search filter
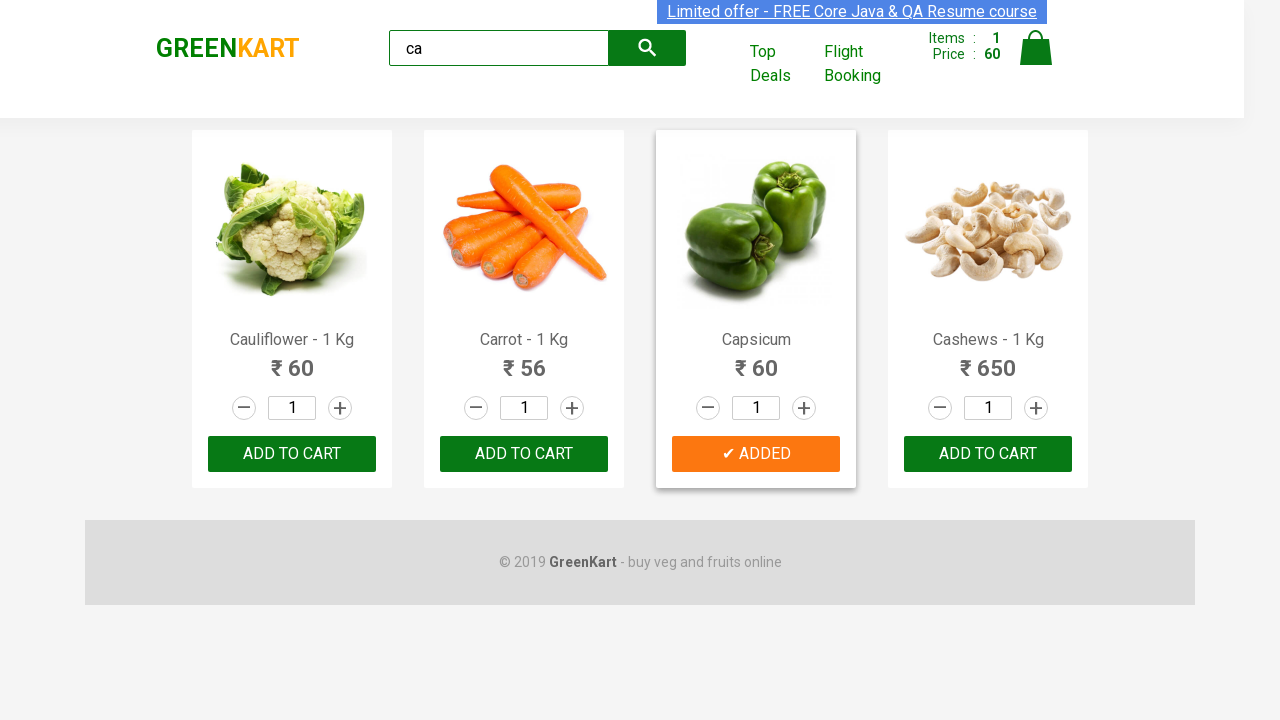

Found and clicked 'Add to Cart' for Cashews product at index 3 at (988, 454) on .products .product >> nth=3 >> button
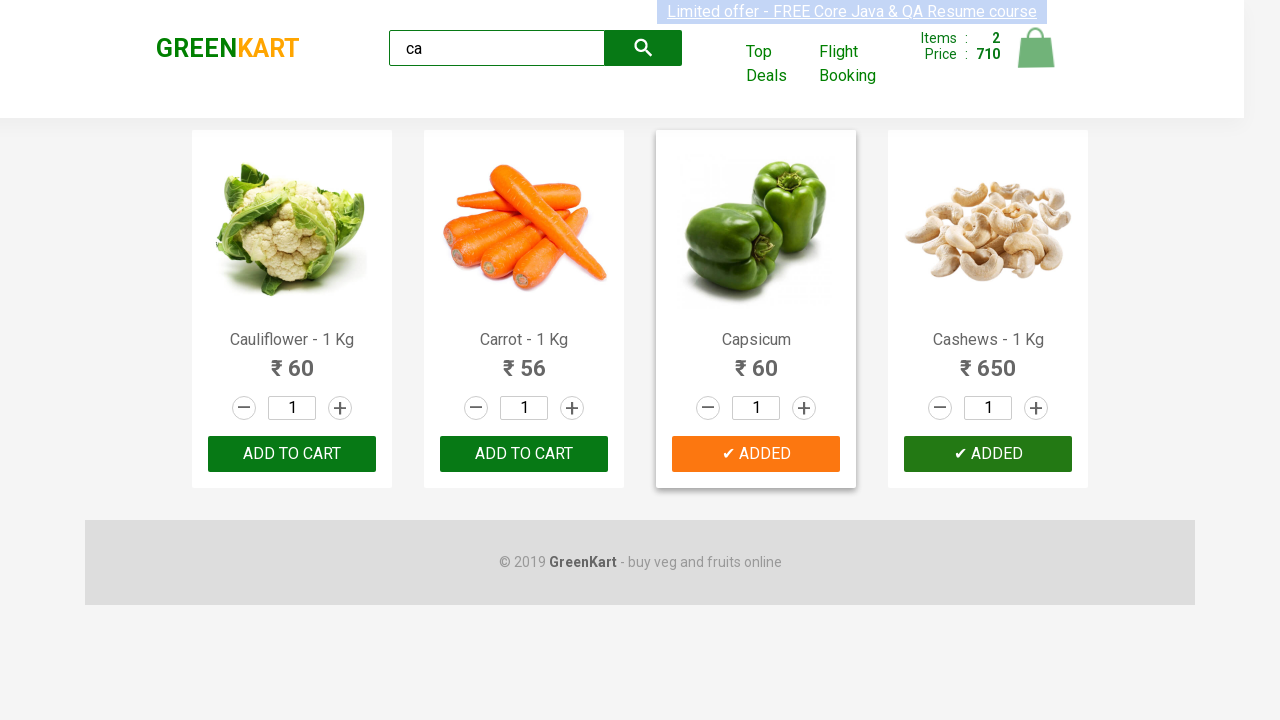

Retrieved brand logo text: 'GREENKART'
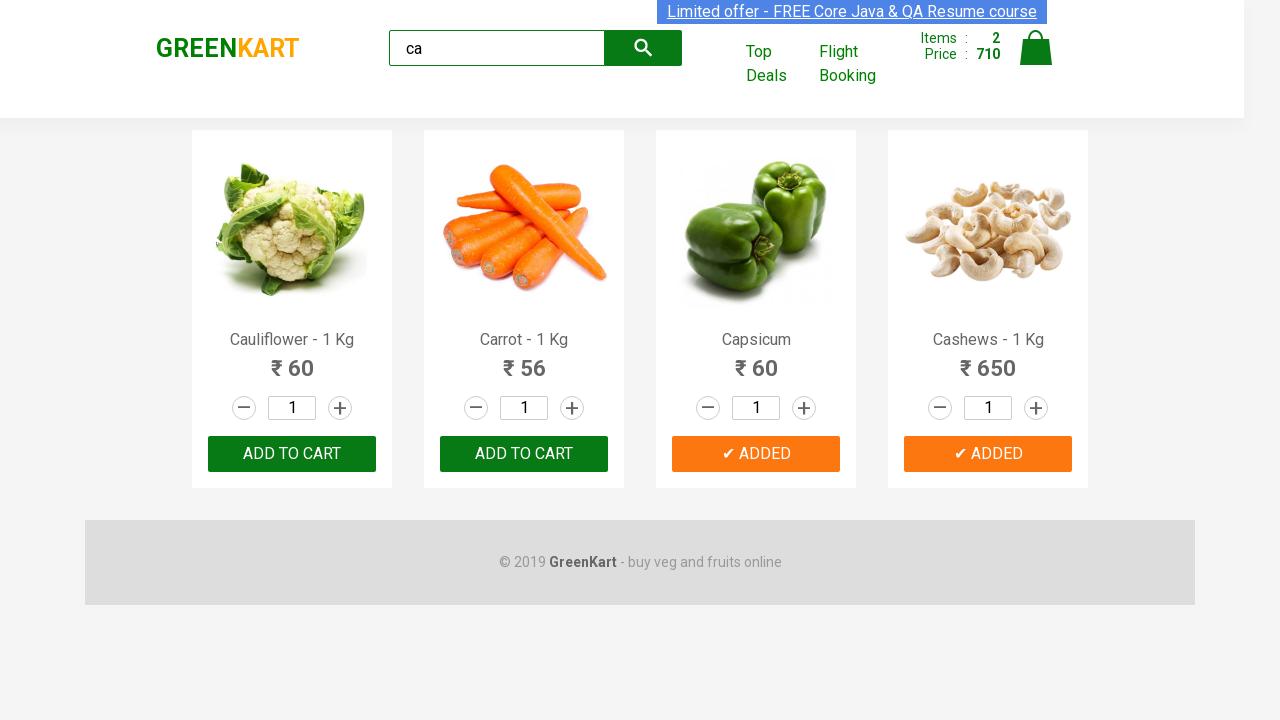

Verified brand logo text matches 'GREENKART'
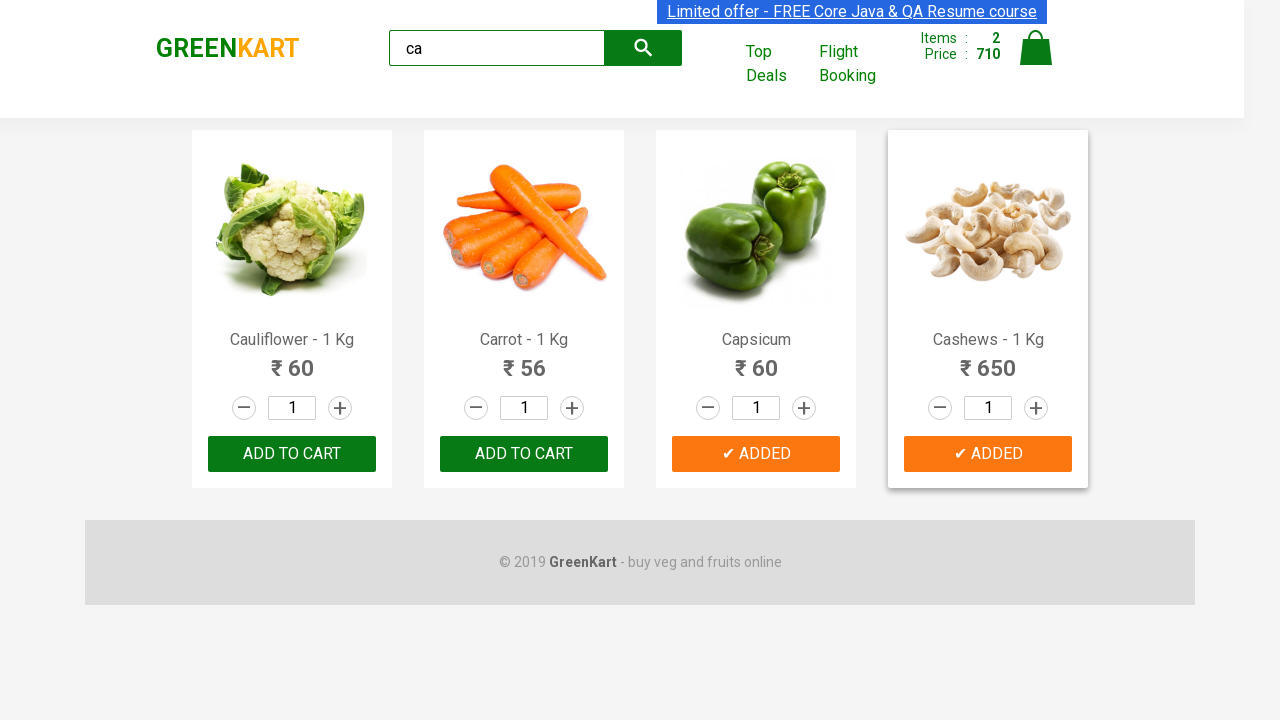

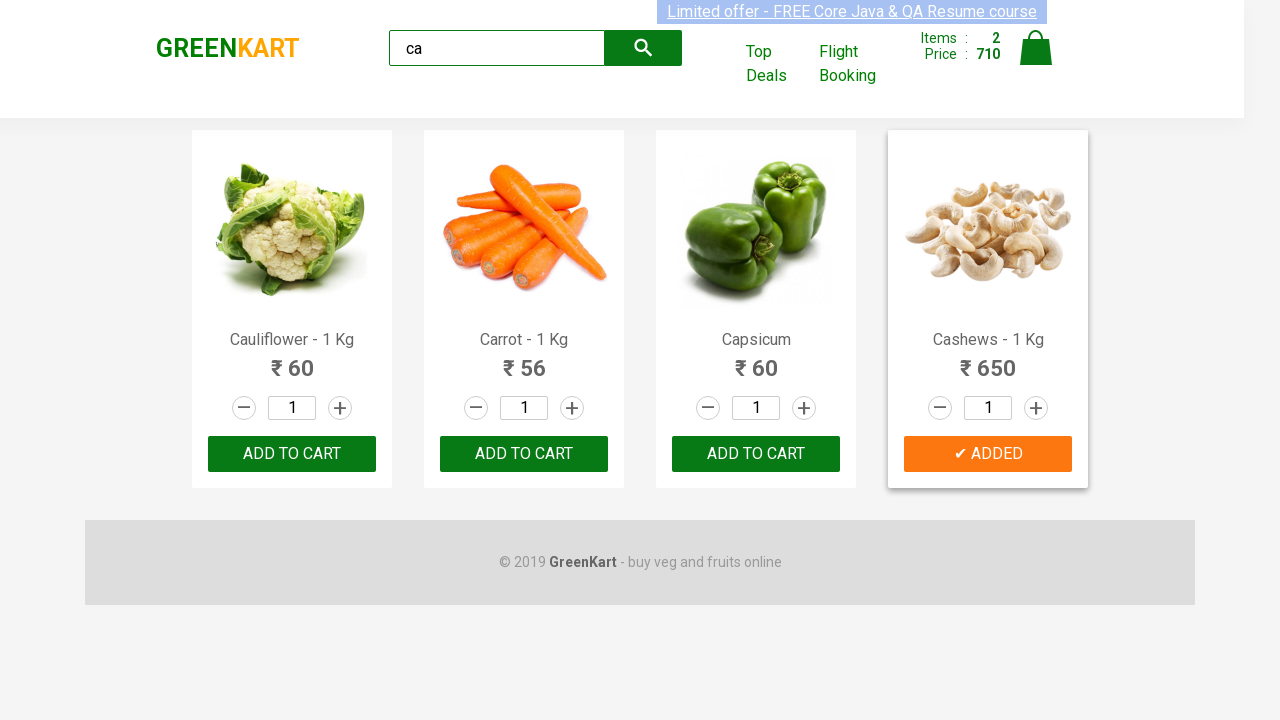